Solves a math challenge by reading a value from the page, calculating log(abs(12*sin(x))), filling in the answer, checking a robot checkbox, selecting a radio button, and submitting the form.

Starting URL: http://suninjuly.github.io/math.html

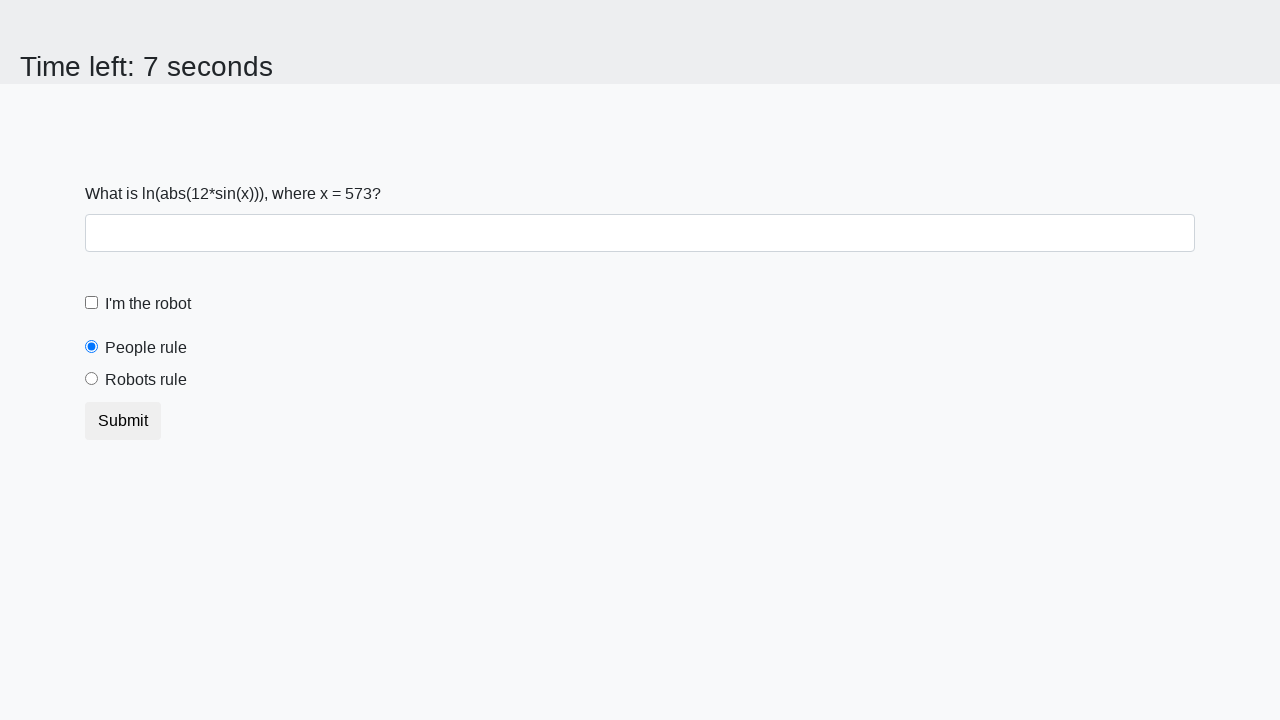

Located and read the x value from #input_value element
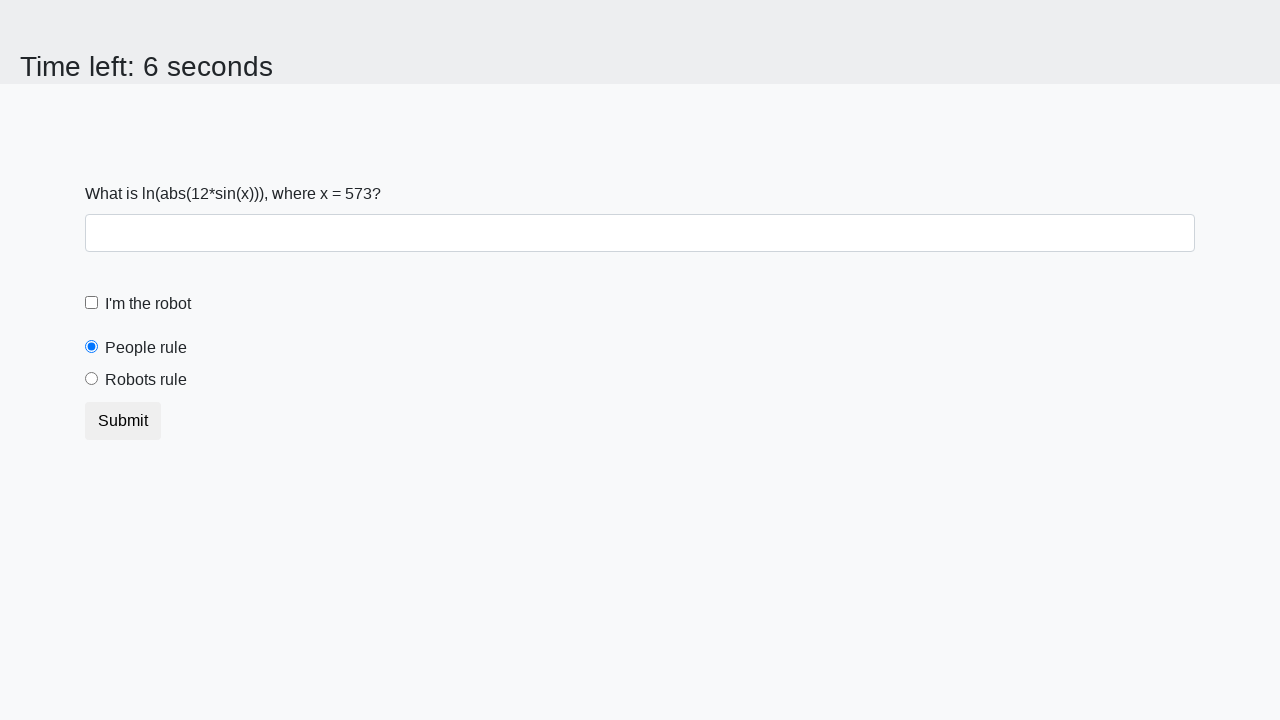

Calculated answer using formula log(abs(12*sin(573))) = 2.4257239995275452
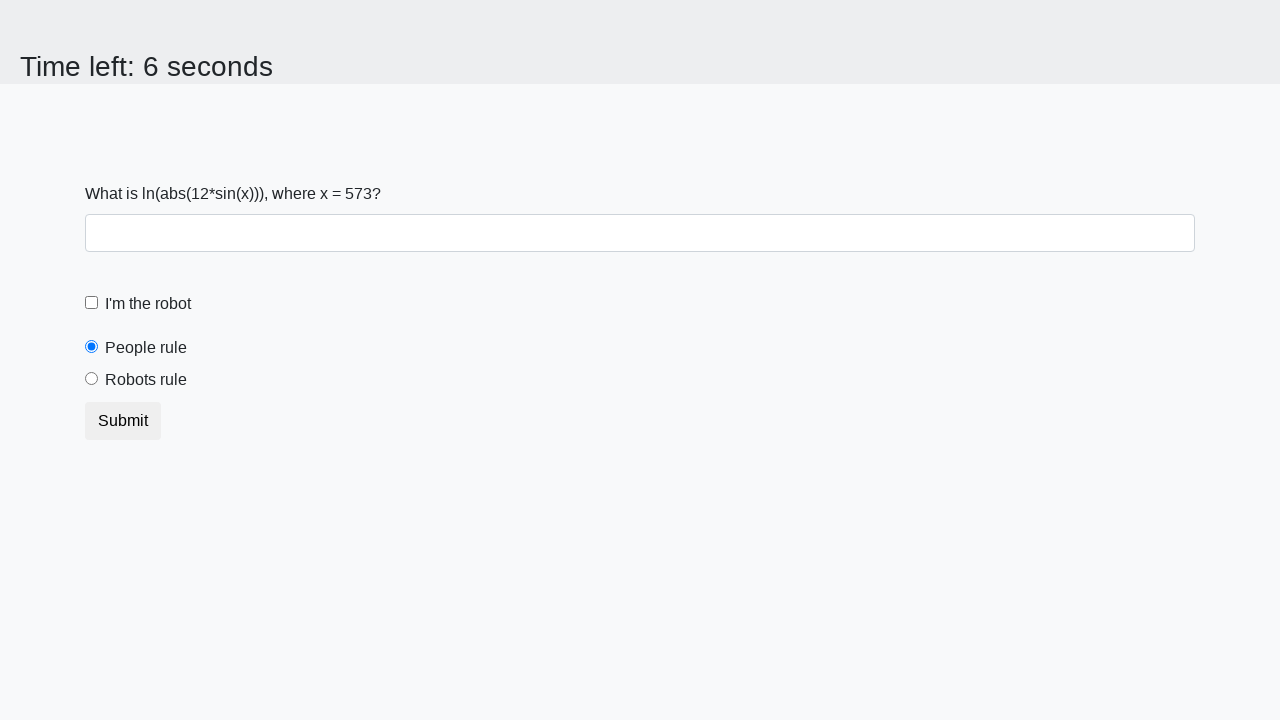

Filled answer field with calculated value 2.4257239995275452 on #answer
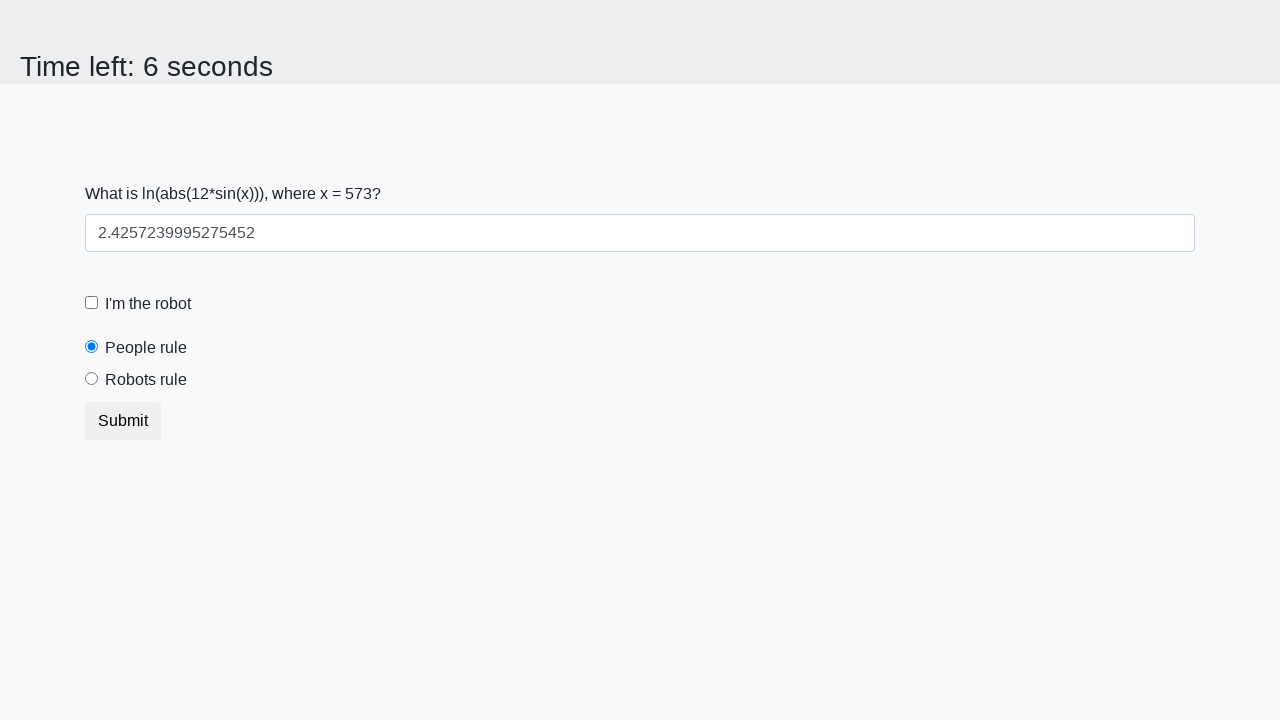

Clicked the robot checkbox #robotCheckbox at (92, 303) on #robotCheckbox
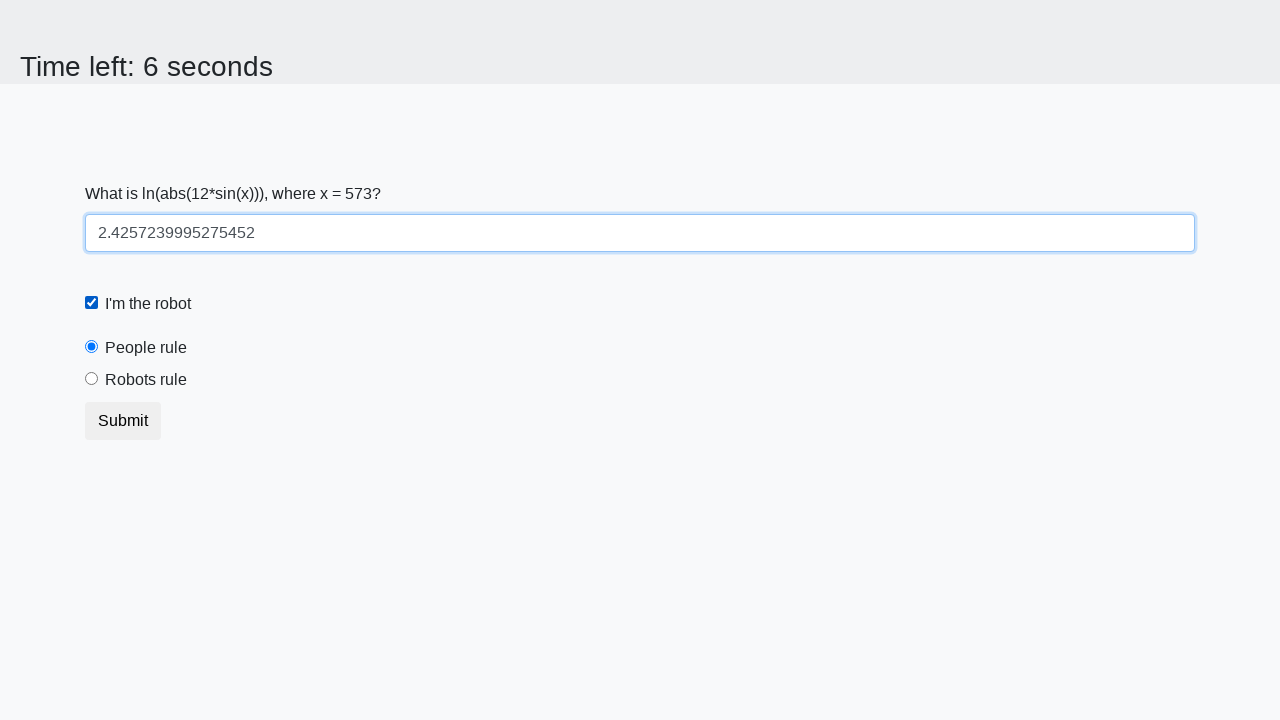

Clicked the radio button label for 'robotsRule' at (146, 380) on label[for='robotsRule']
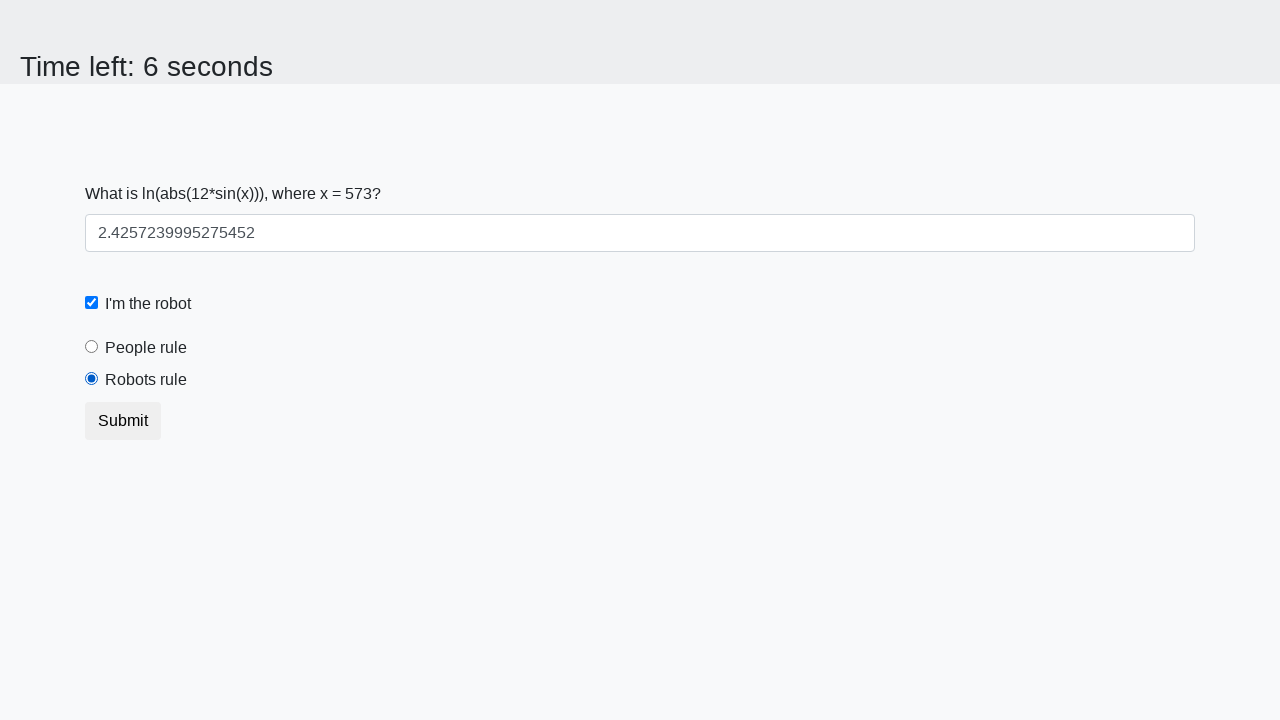

Clicked the submit button at (123, 421) on button.btn
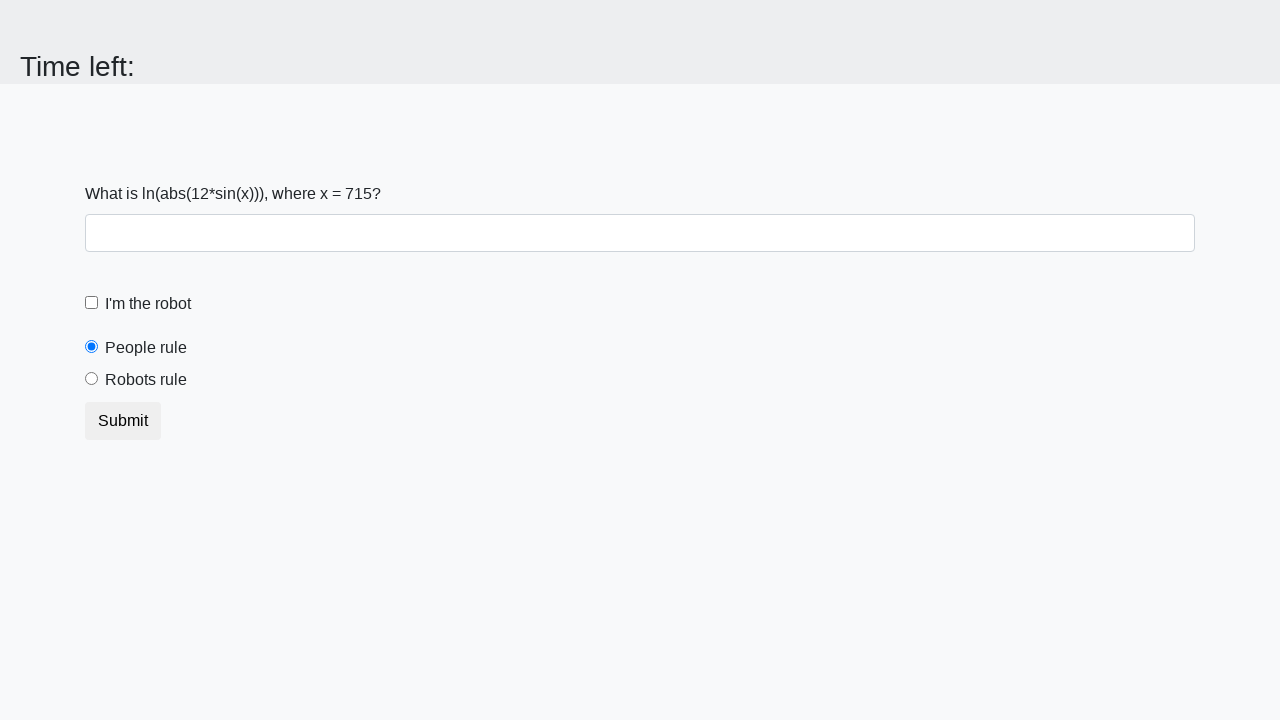

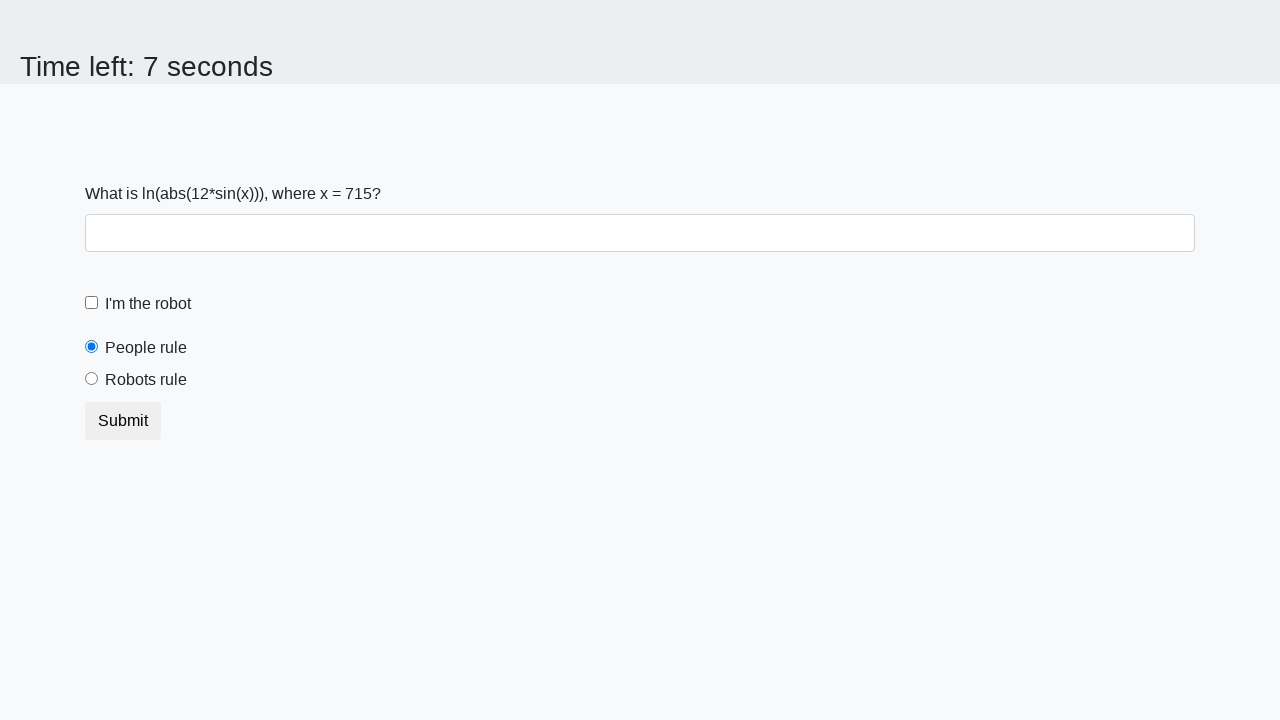